Clicks on the A/B Testing link from the main page

Starting URL: http://the-internet.herokuapp.com/

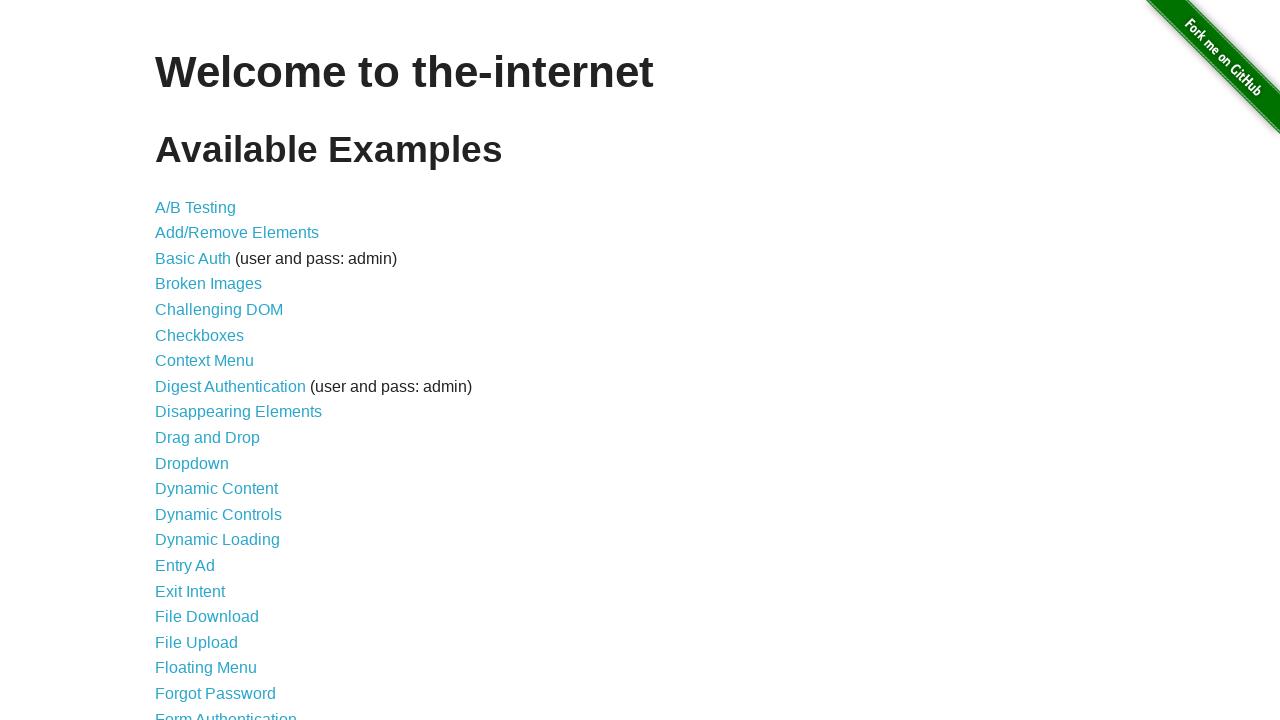

Navigated to the-internet.herokuapp.com main page
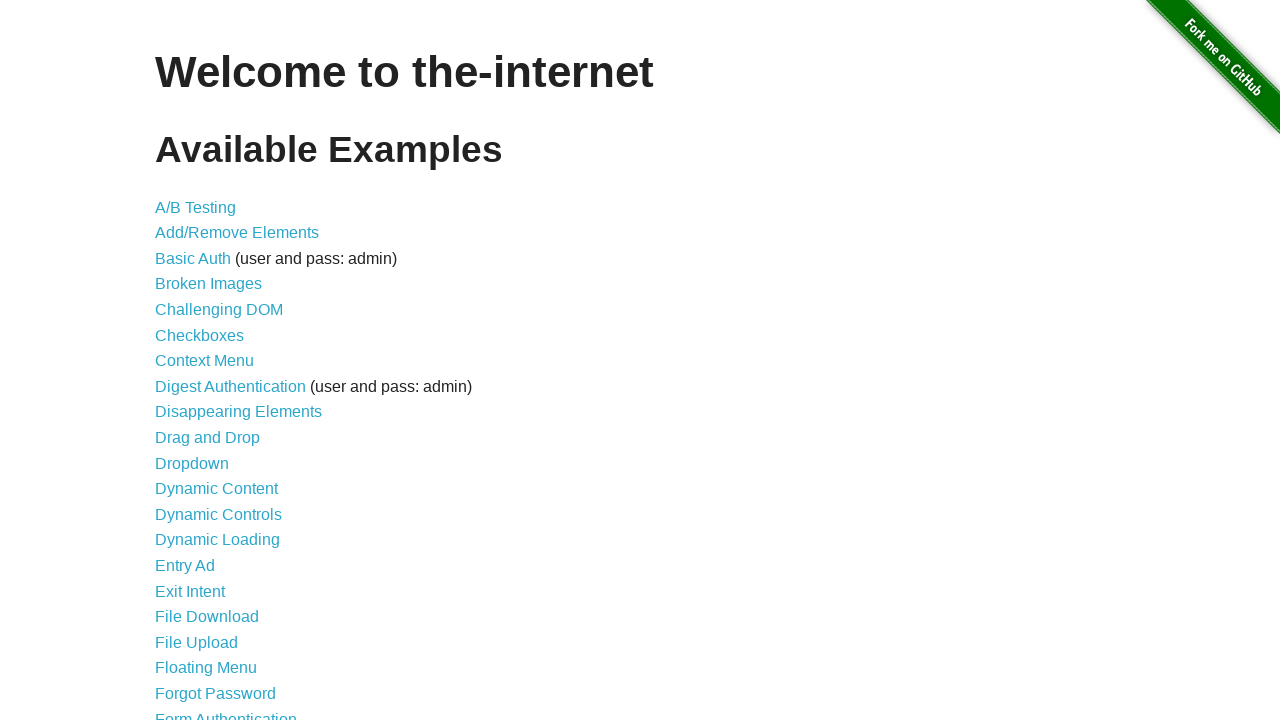

Clicked on the A/B Testing link at (196, 207) on text=A/B Testing
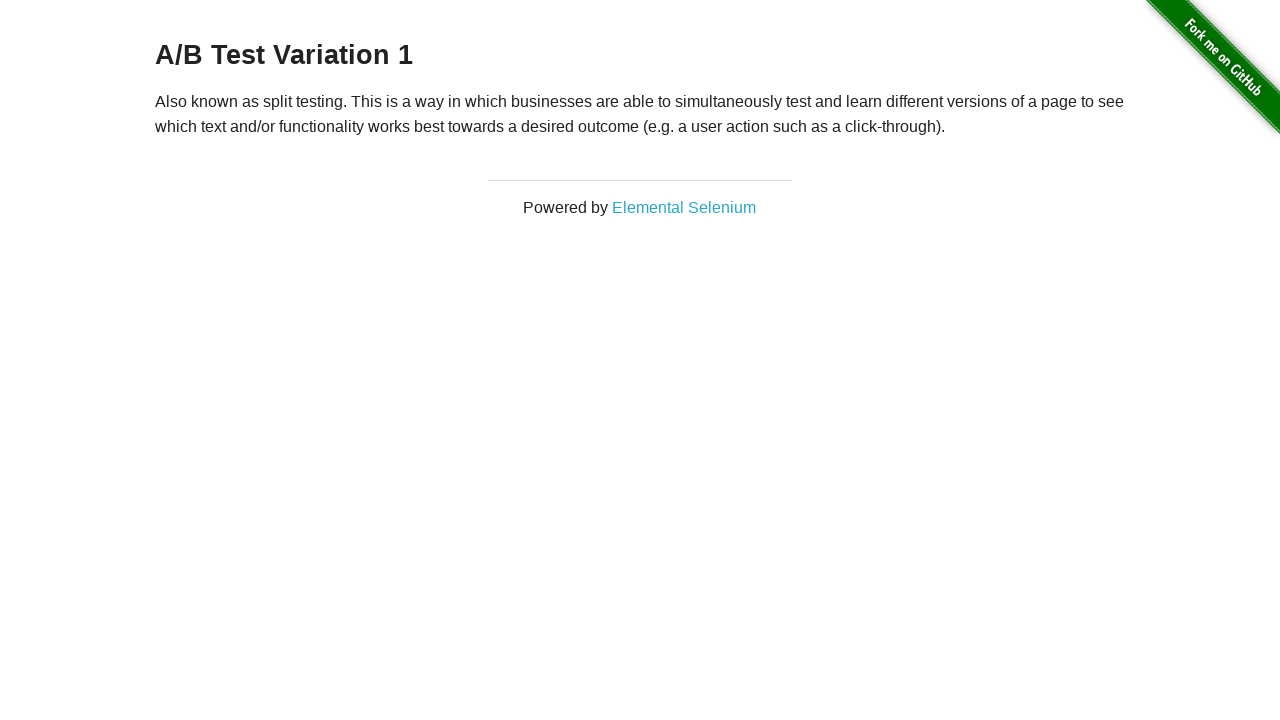

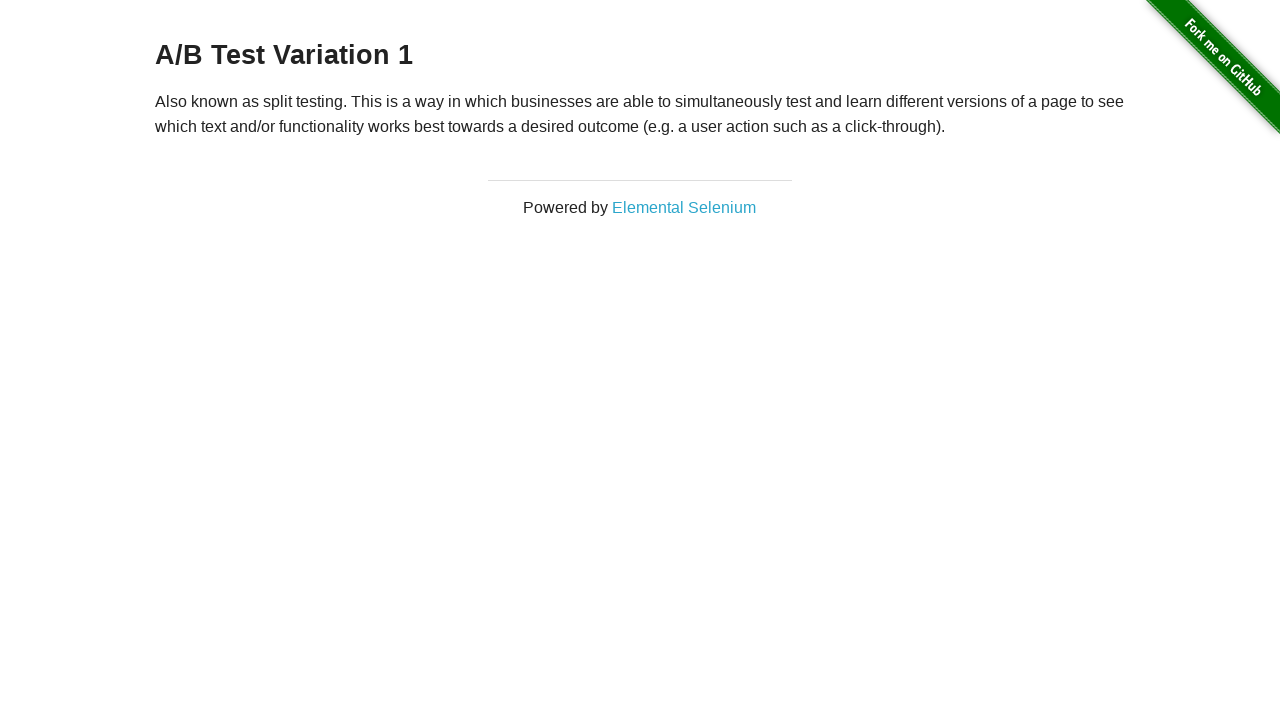